Tests the Plants For A Future database search functionality by entering a plant name query and waiting for search results to load in a table format.

Starting URL: https://pfaf.org/user/Default.aspx

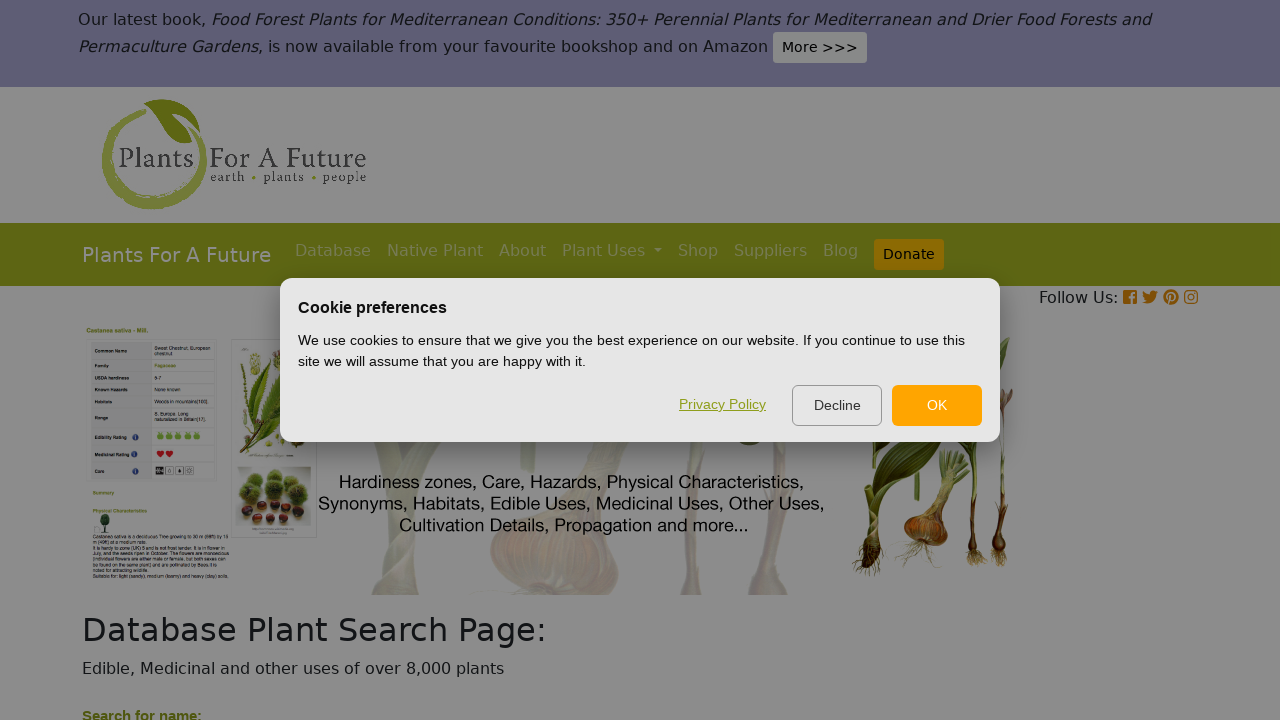

Filled search box with plant name 'Radish' on input[name='ctl00$ContentPlaceHolder1$txtSearch']
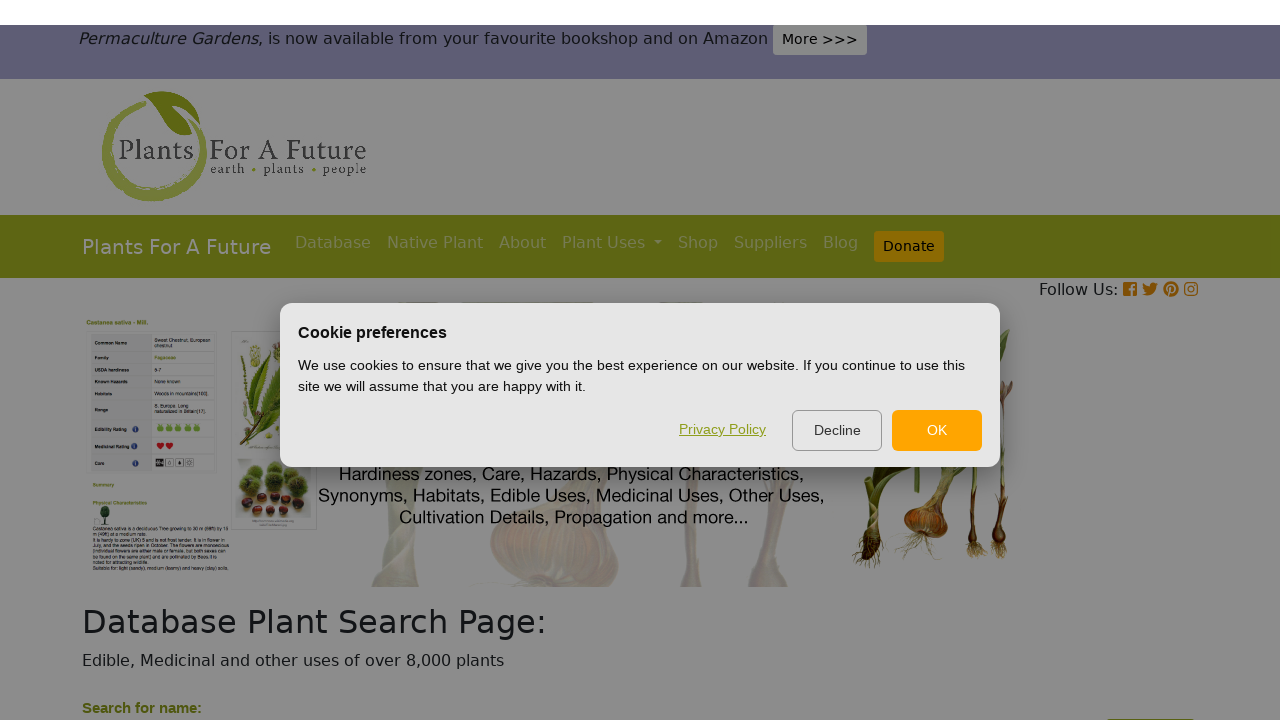

Pressed Enter to submit search query on input[name='ctl00$ContentPlaceHolder1$txtSearch']
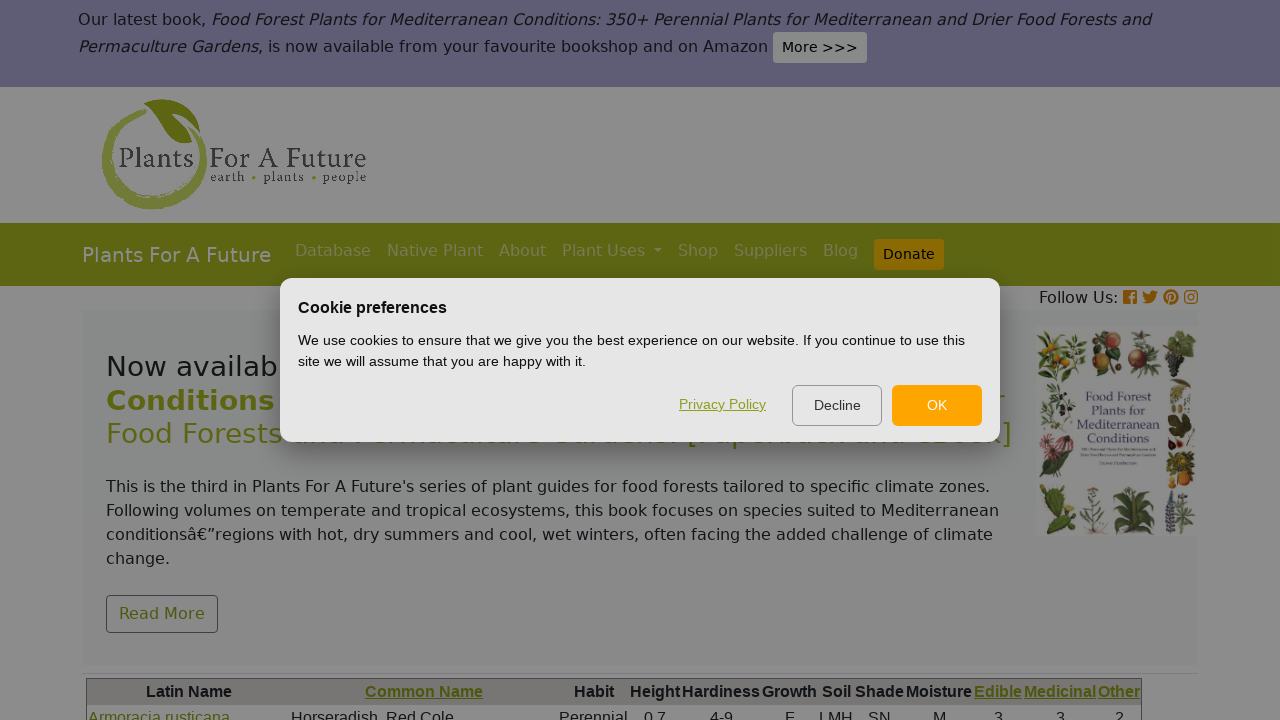

Search results table loaded successfully
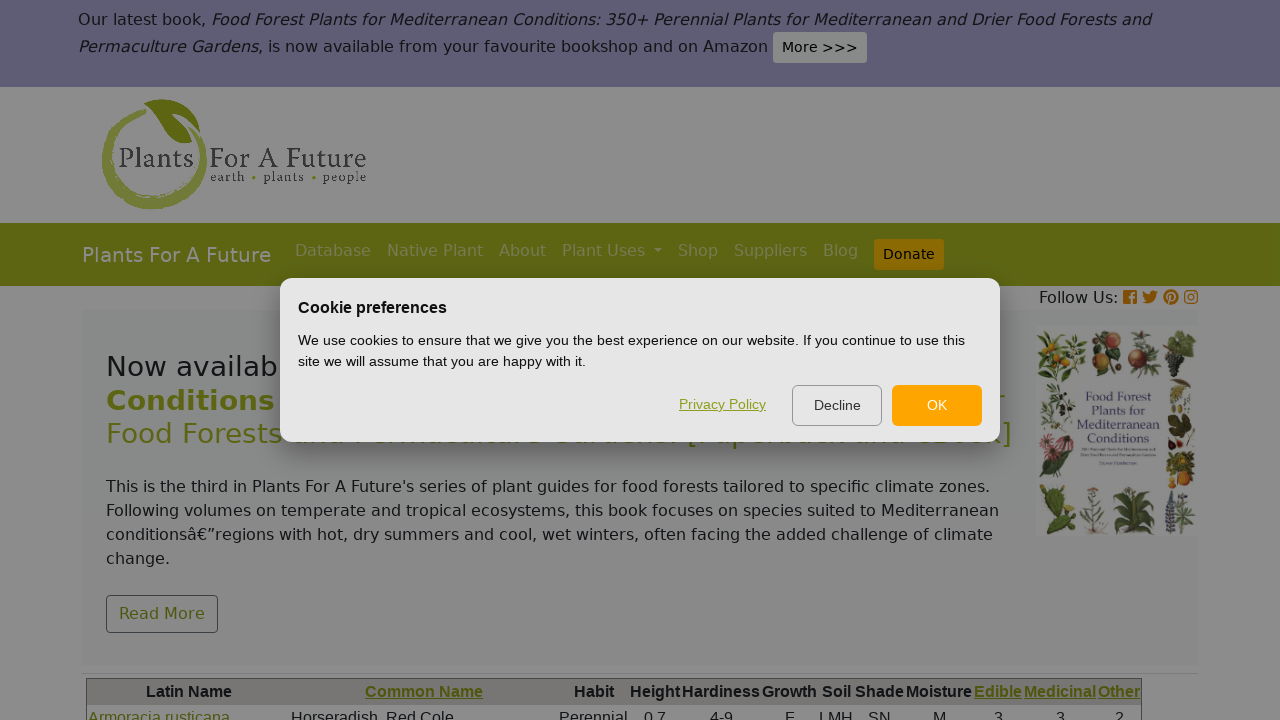

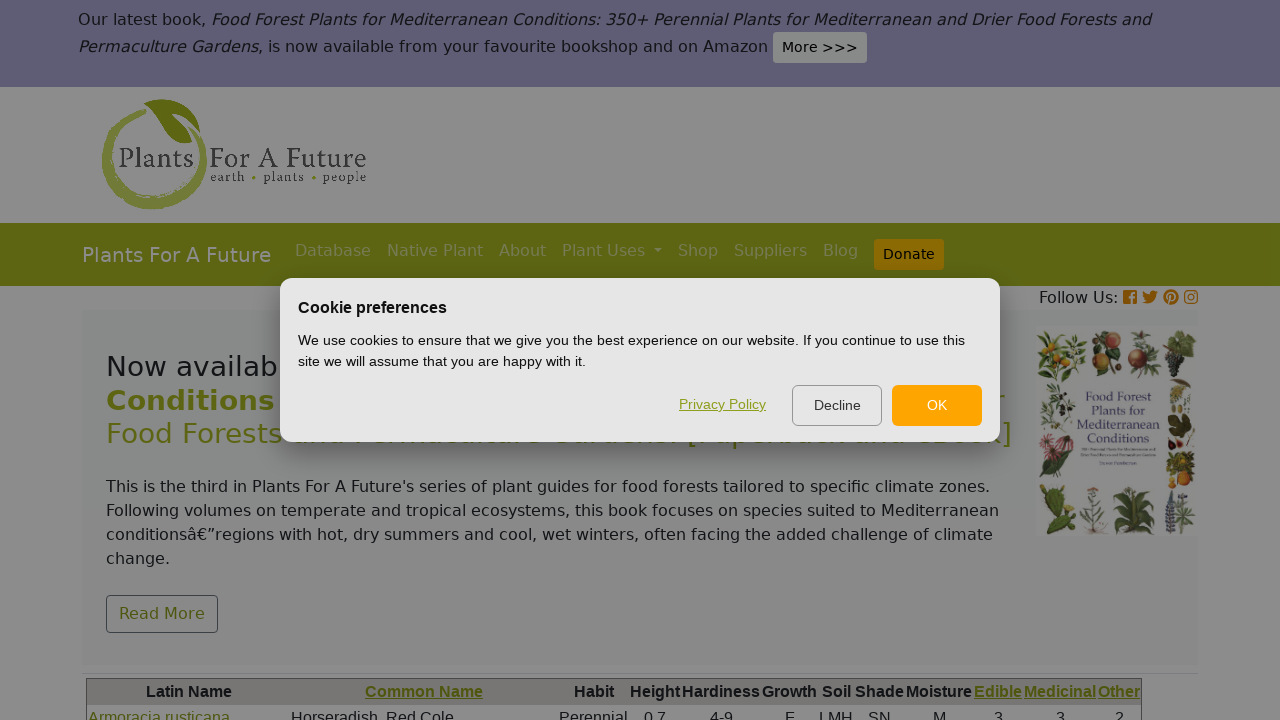